Navigates to JCPenney website and verifies the page loads by checking the title

Starting URL: https://www.jcpenney.com

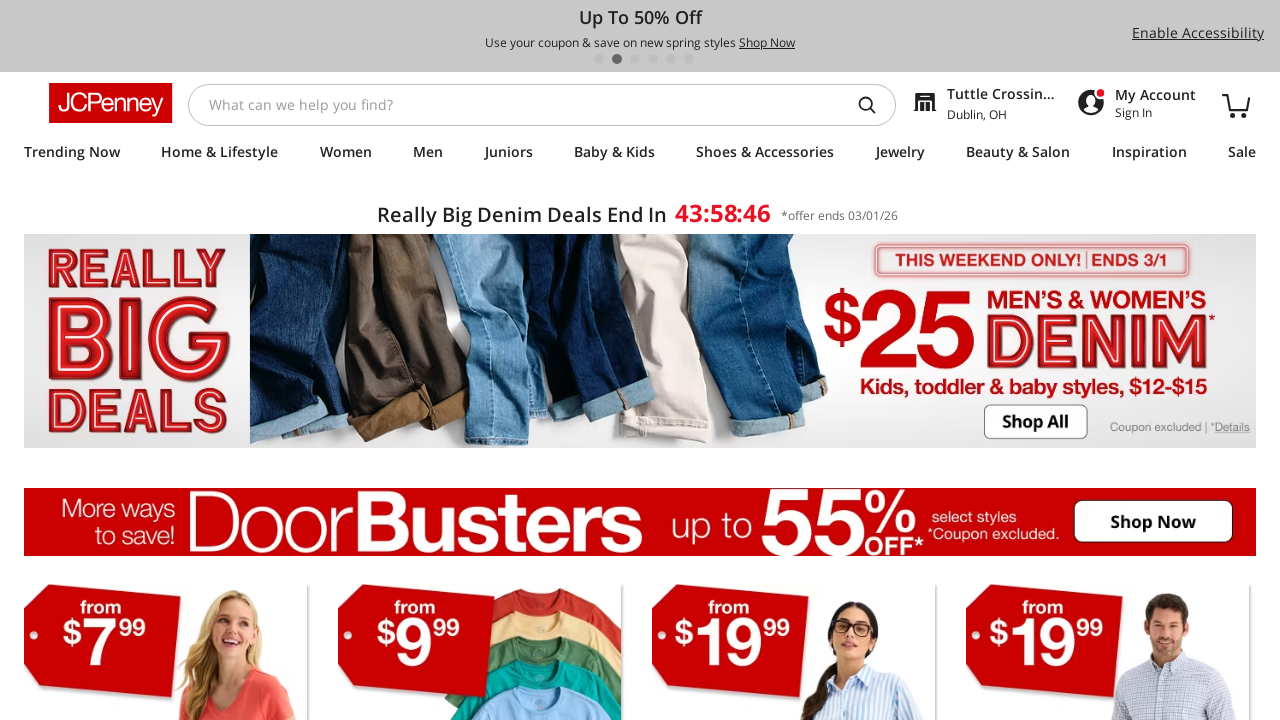

Waited for page DOM to fully load
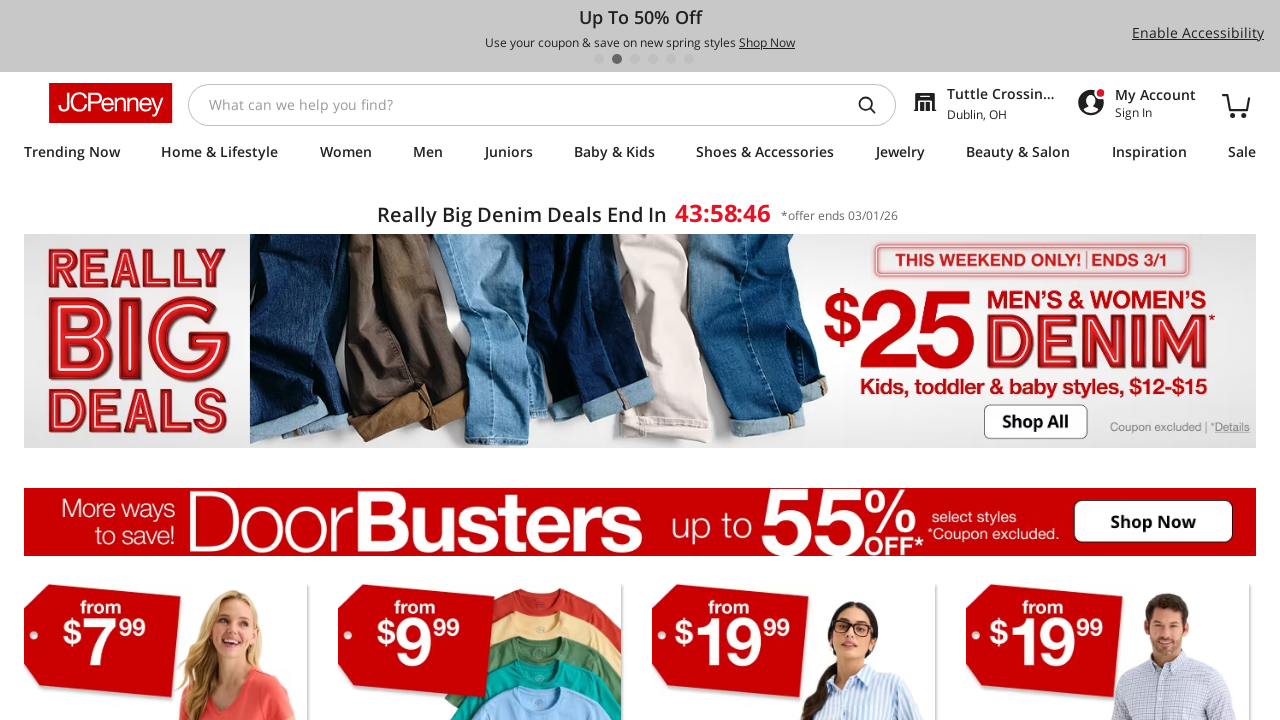

Verified page title is not empty
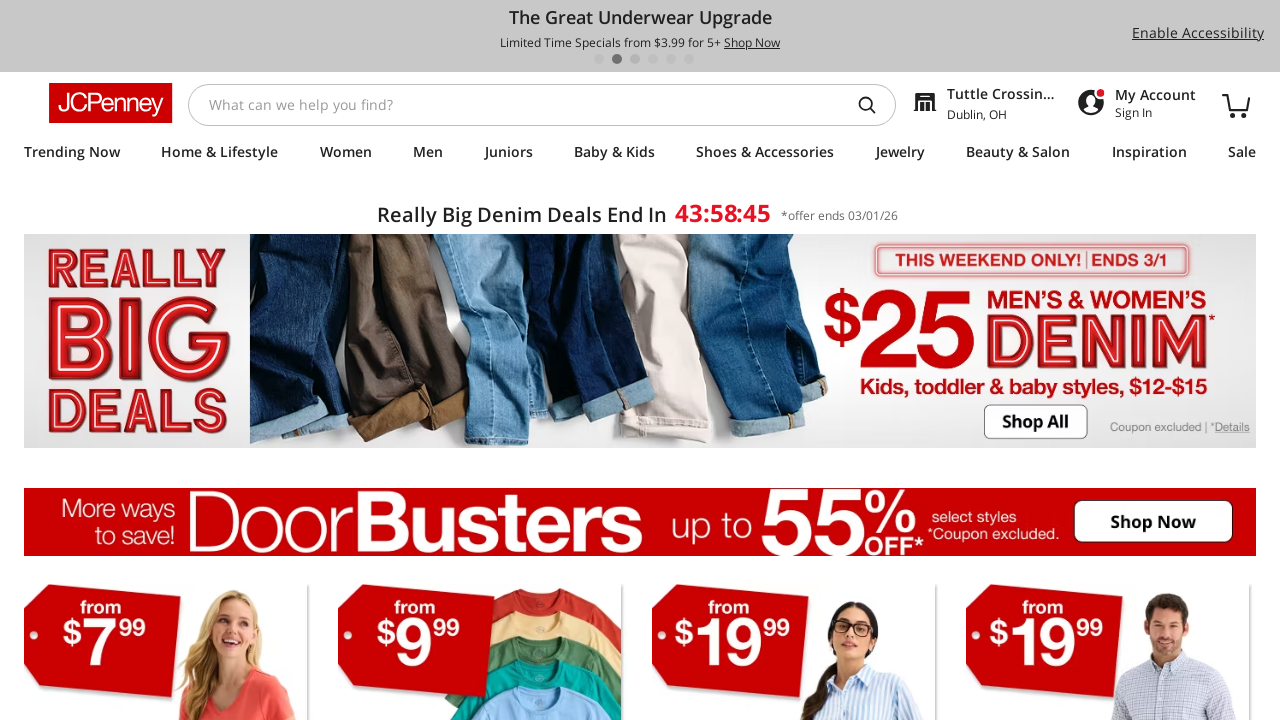

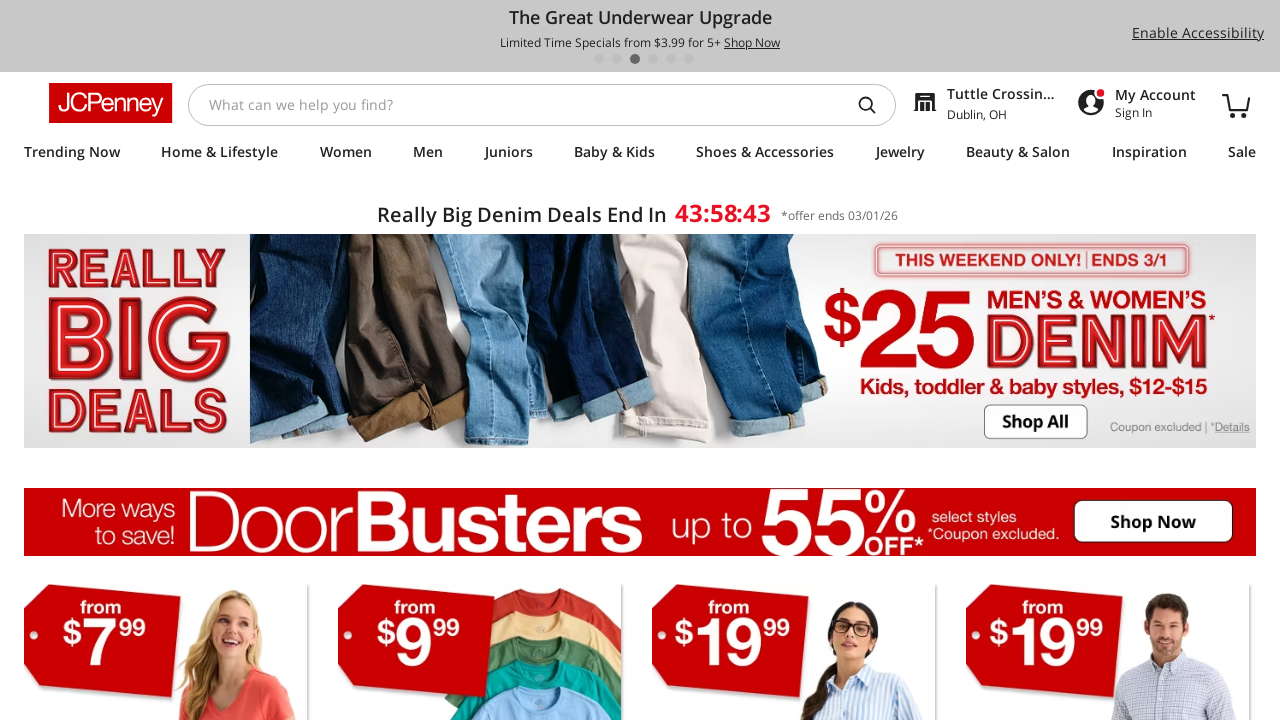